Tests navigation by clicking on "A/B Testing" link, verifying the page title, then navigating back to verify the homepage title

Starting URL: http://practice.cydeo.com/

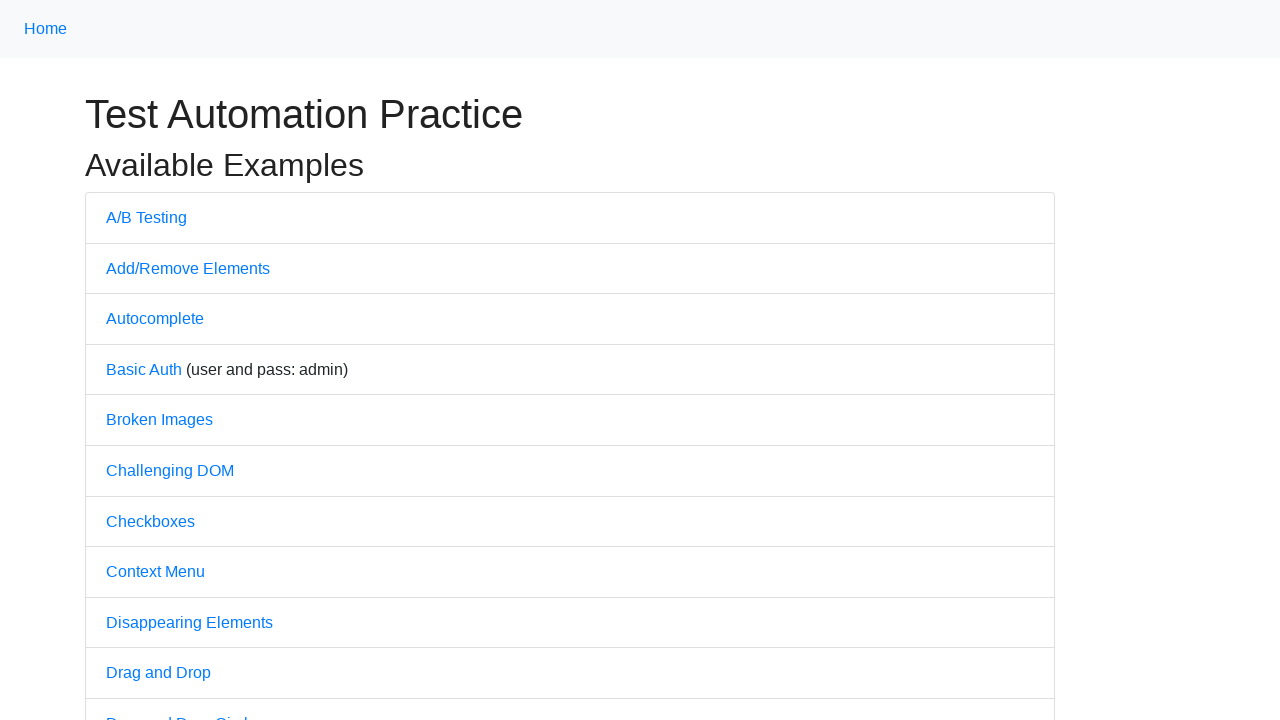

Clicked on 'A/B Testing' link at (146, 217) on text=A/B Testing
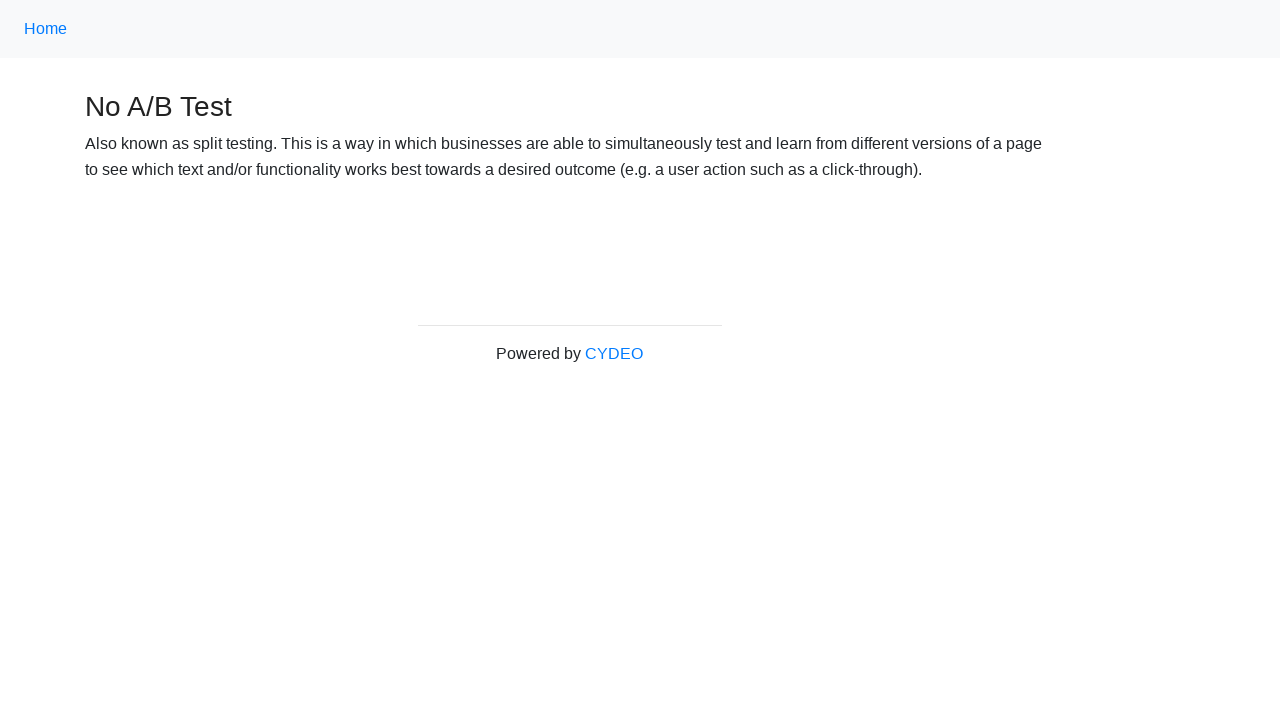

Verified page title is 'No A/B Test'
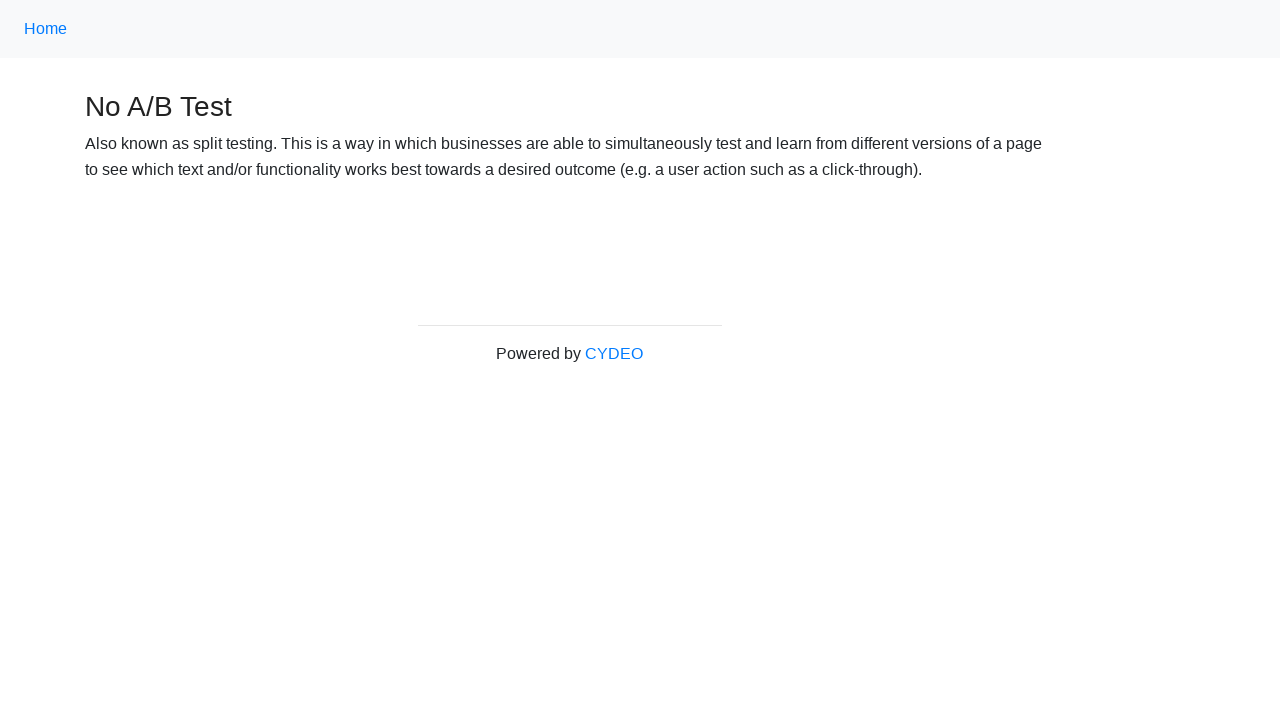

Navigated back to the home page
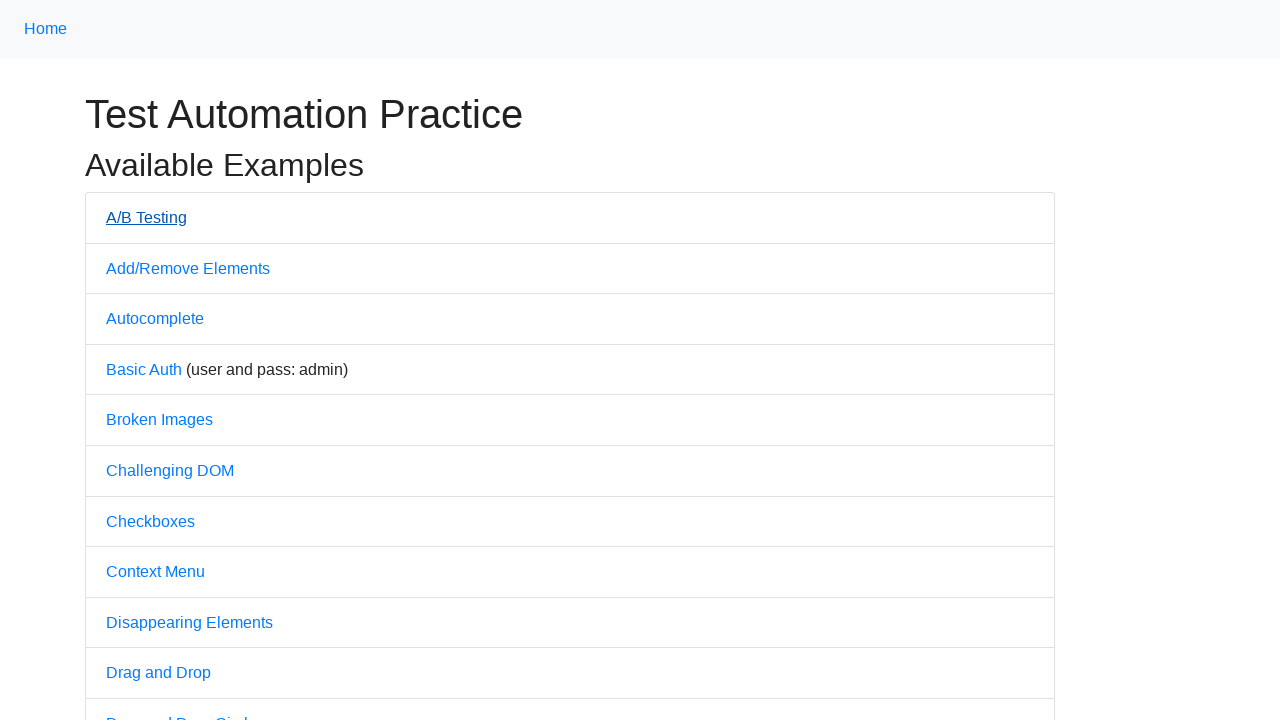

Verified page title is 'Practice' after navigating back
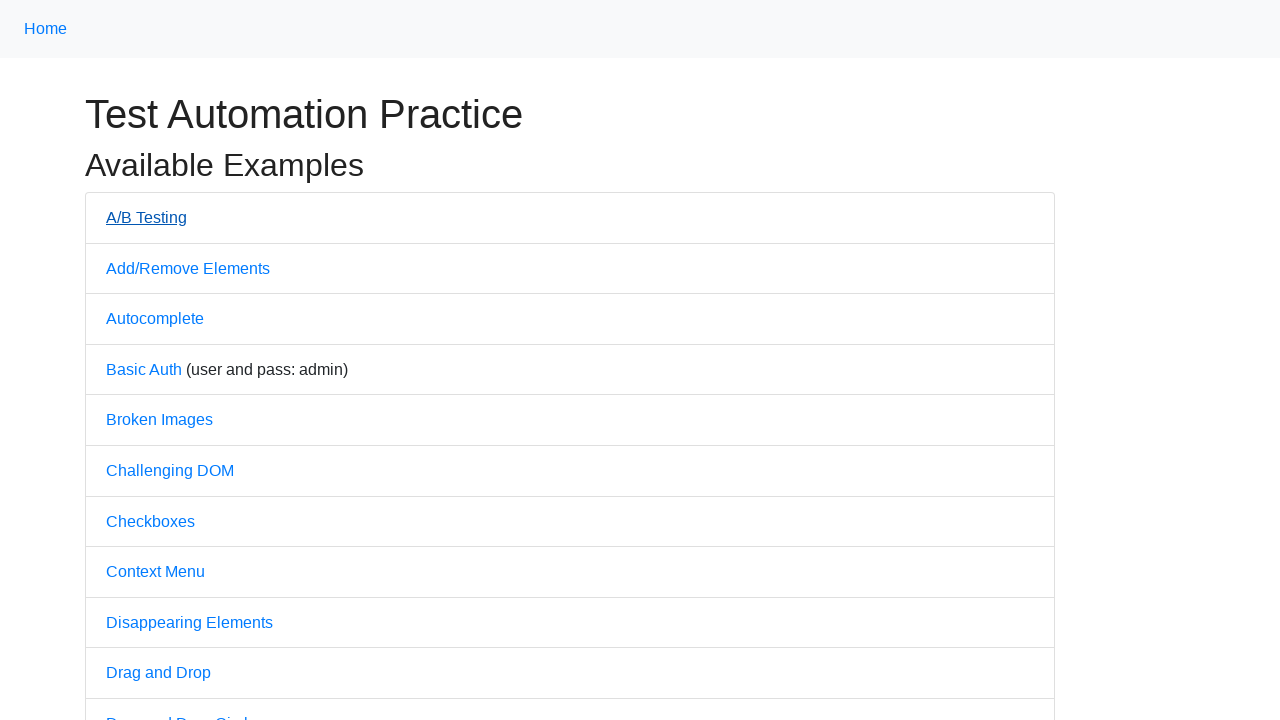

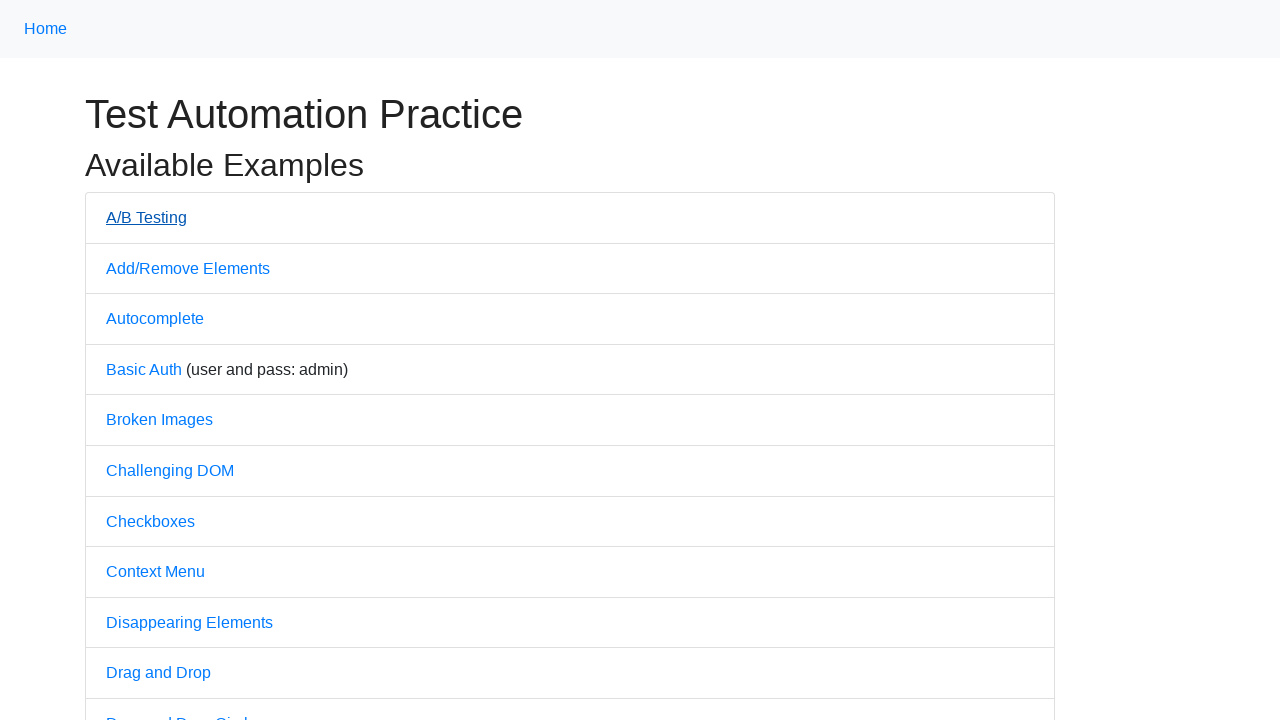